Tests the search functionality on webdriver.io by opening the search modal using keyboard shortcut (Ctrl+K), searching for "hooks", verifying the search results, and clicking on the second result to navigate to the beforeHook documentation page.

Starting URL: https://webdriver.io/

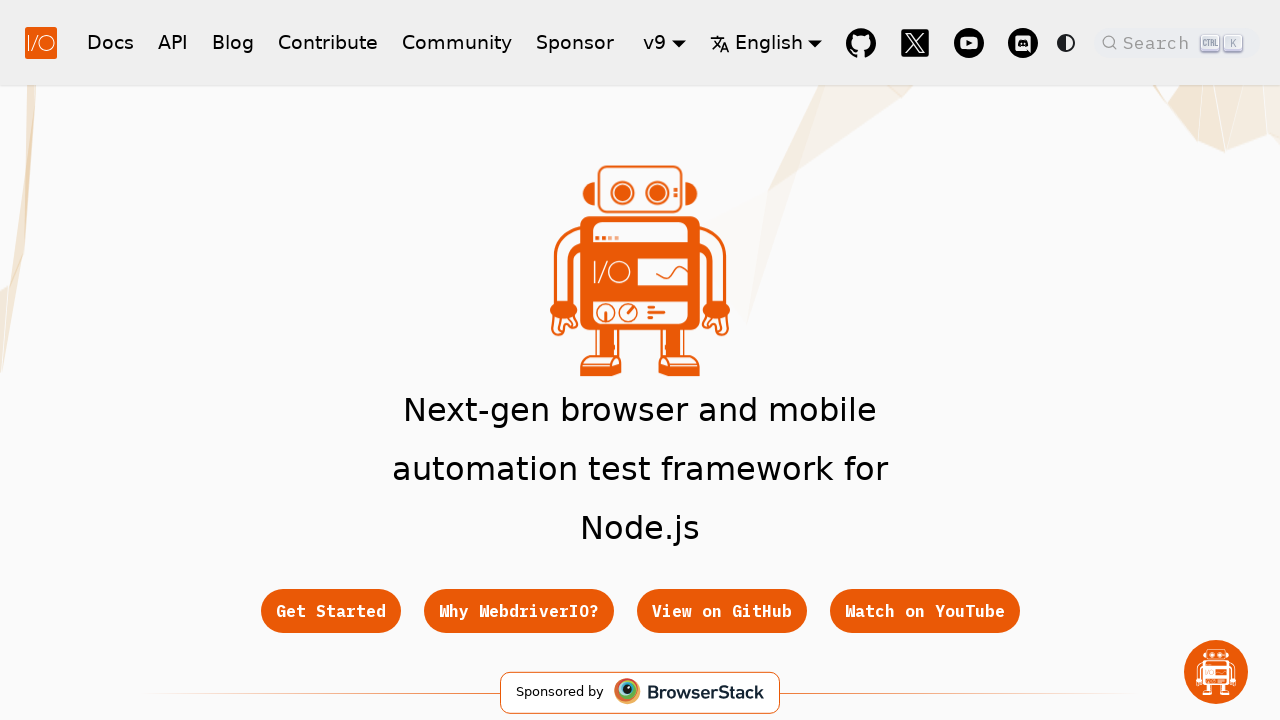

Opened search modal using Ctrl+K keyboard shortcut
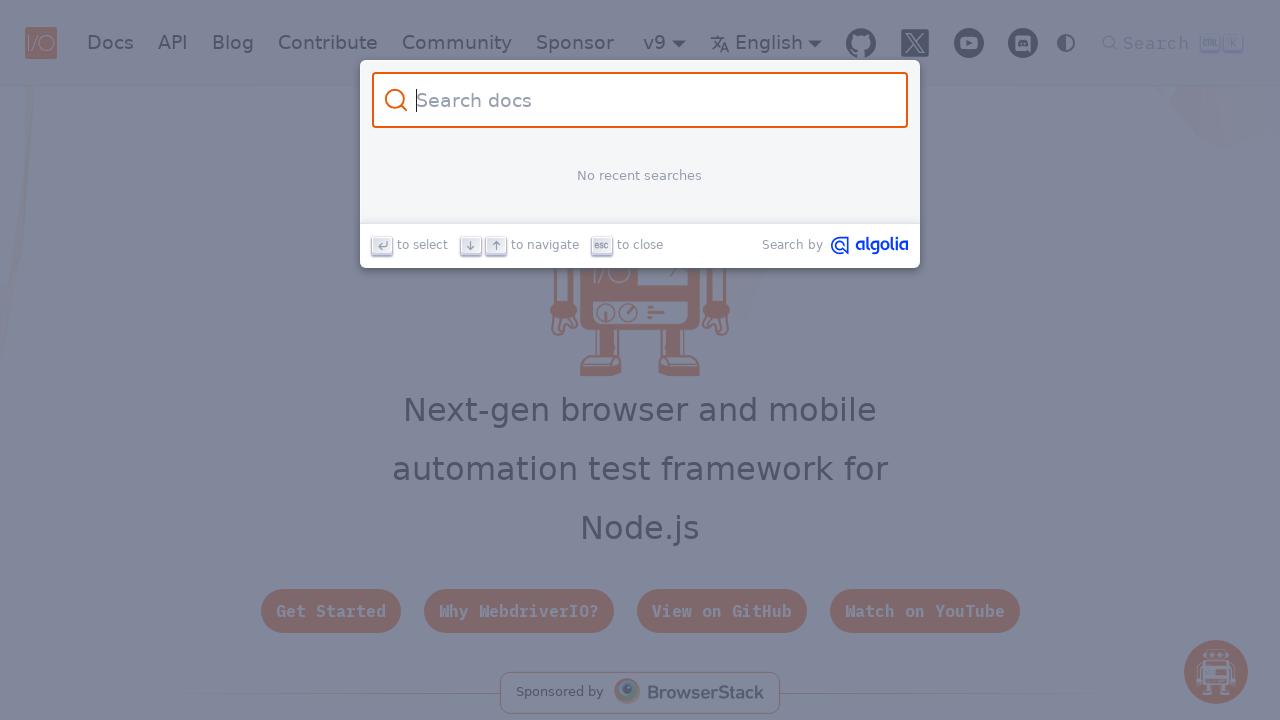

Search input field became visible
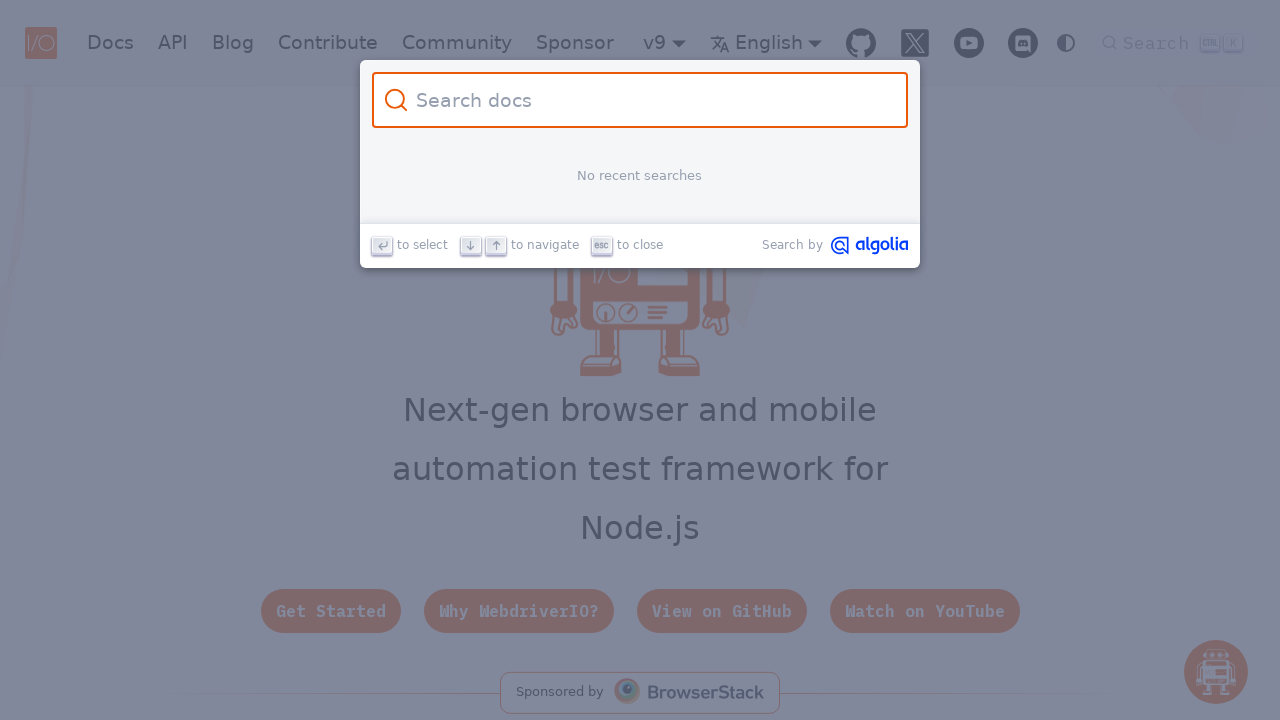

Typed 'hooks' into the search input field on input[type='search'], .DocSearch-Input
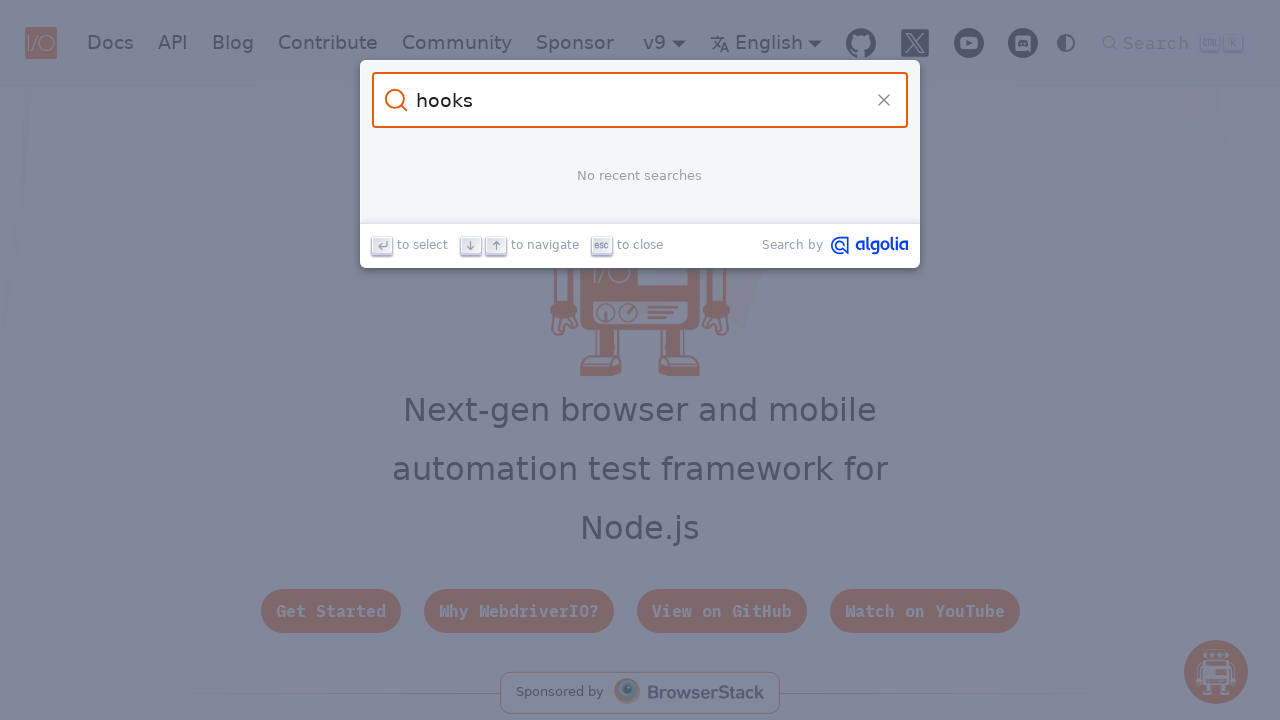

Search results appeared on the page
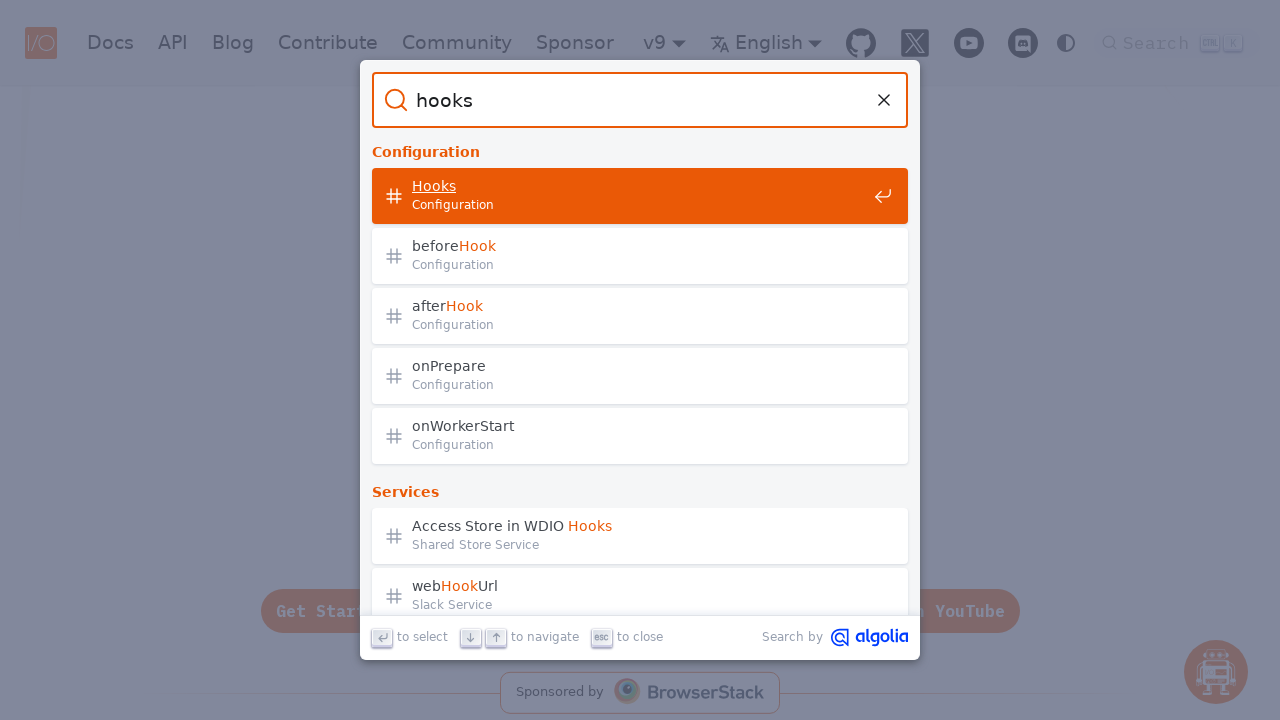

First search result became visible
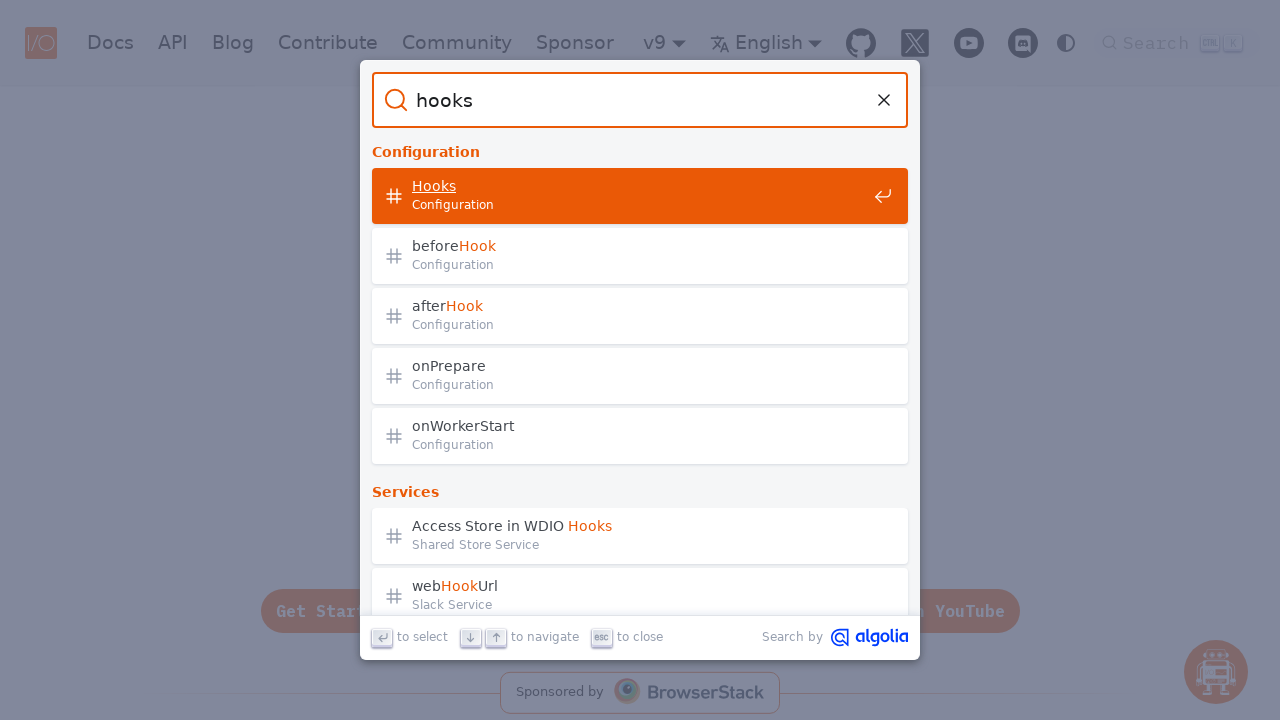

Clicked on the second search result at (640, 258) on .DocSearch-Hit, [class*='searchResult'] >> nth=1
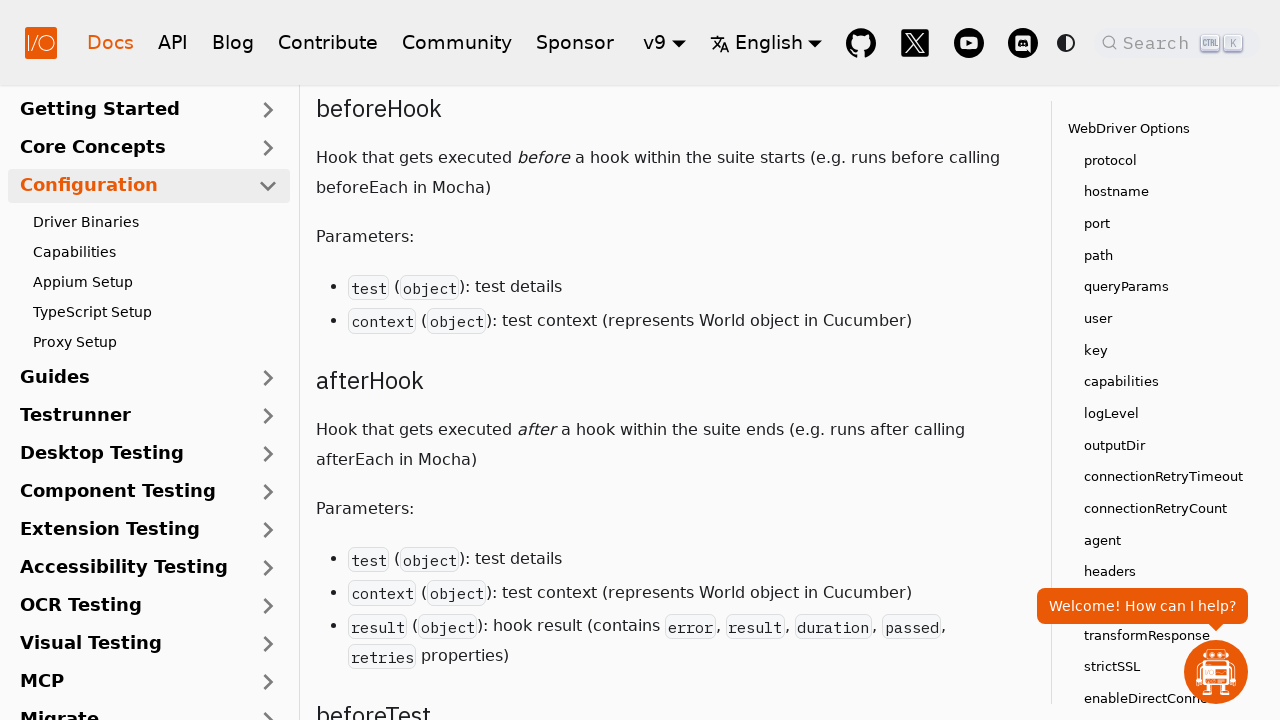

Navigation completed and page loaded (networkidle state)
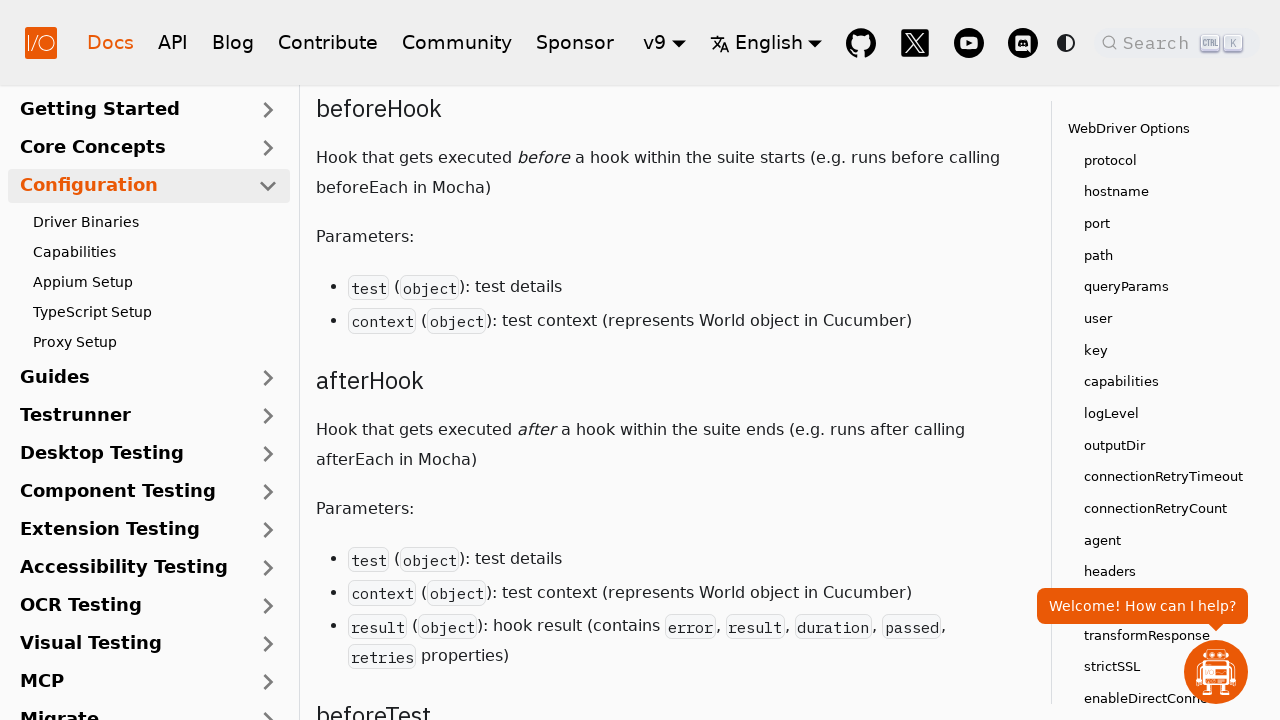

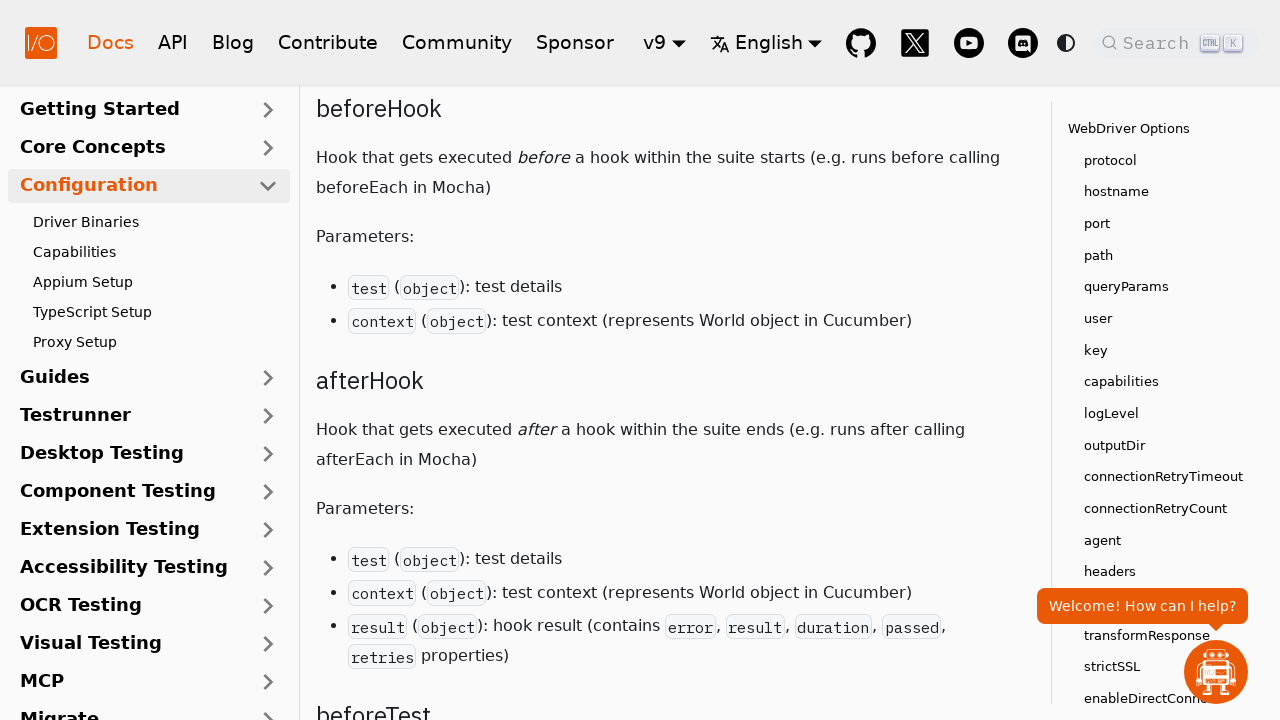